Tests a cyberpunk CLI demo website by navigating through different themes, clicking menu items, and verifying the interface elements are rendered correctly

Starting URL: https://cambriantech.github.io/cyberpunk-cli/

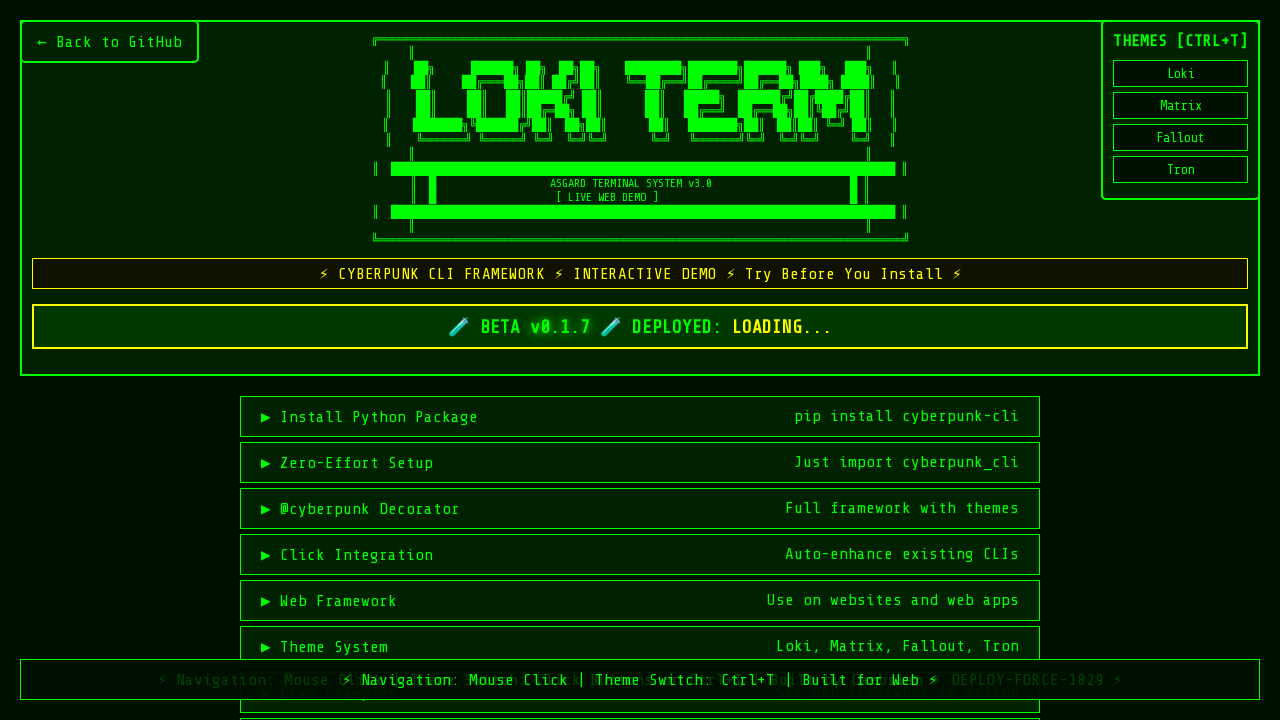

Cyberpunk terminal element loaded
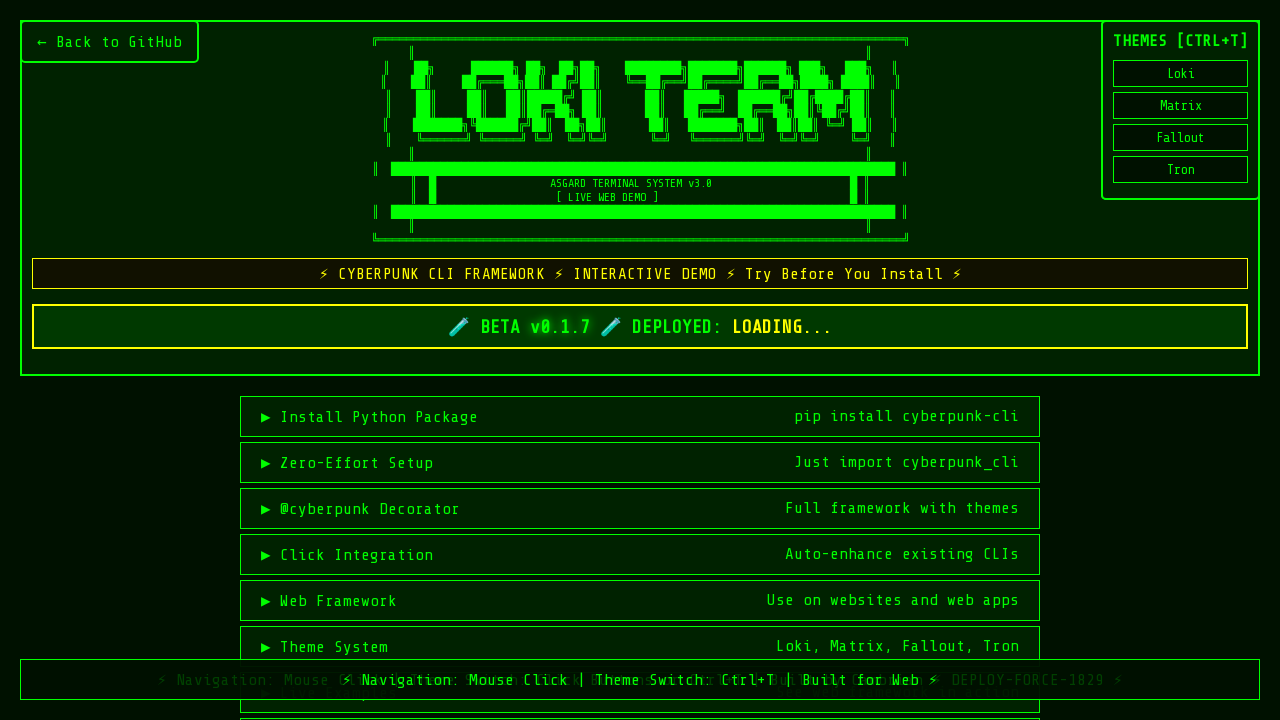

Clicked first menu item at (640, 416) on .cyberpunk-menu-item:first-child
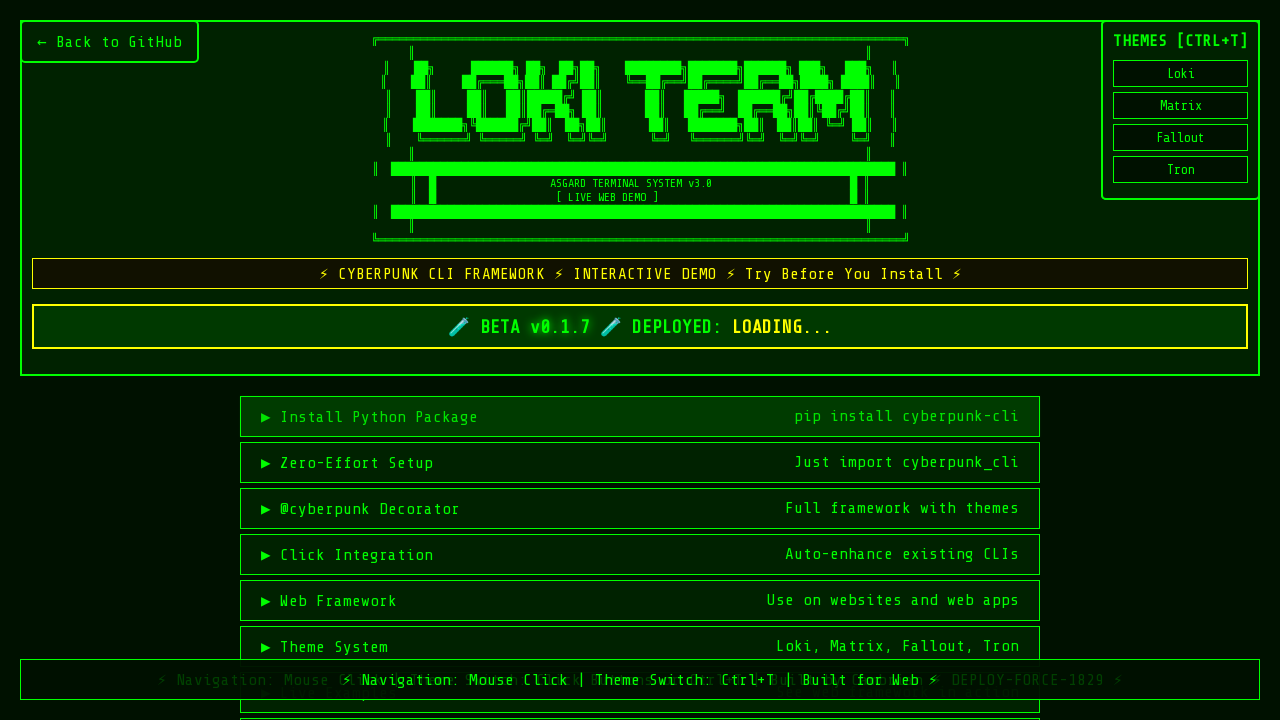

Menu item interaction completed
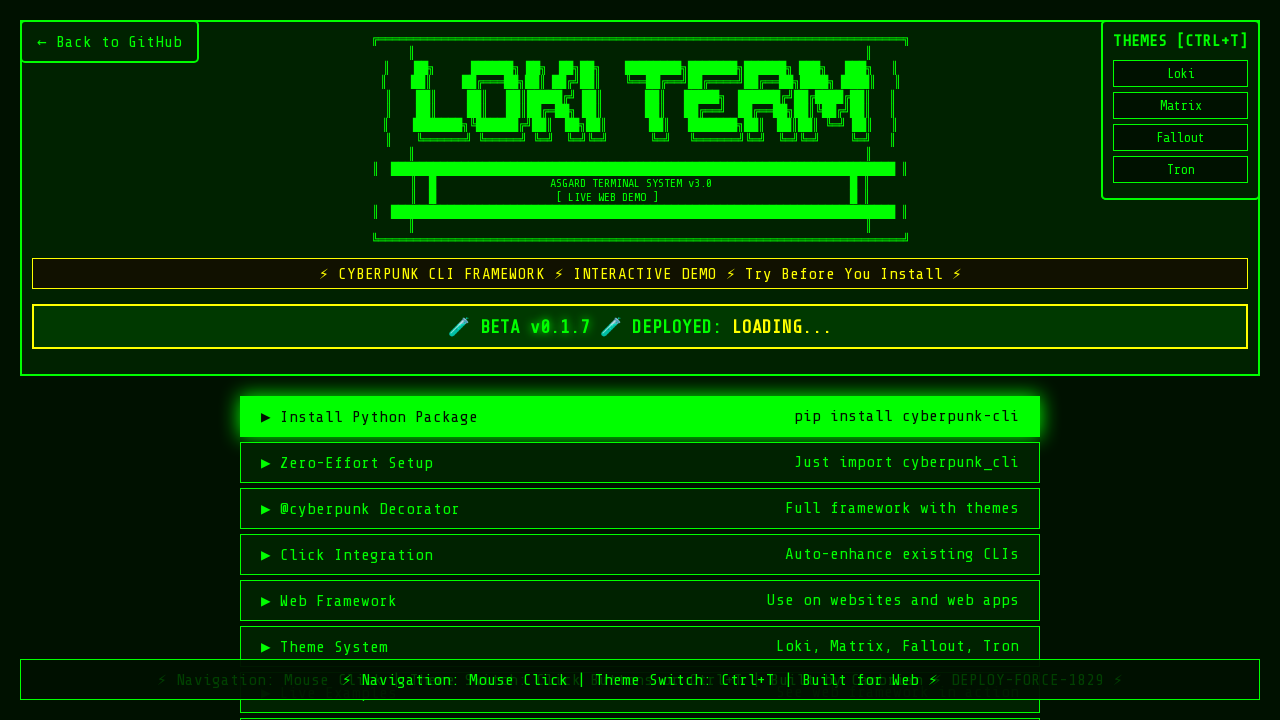

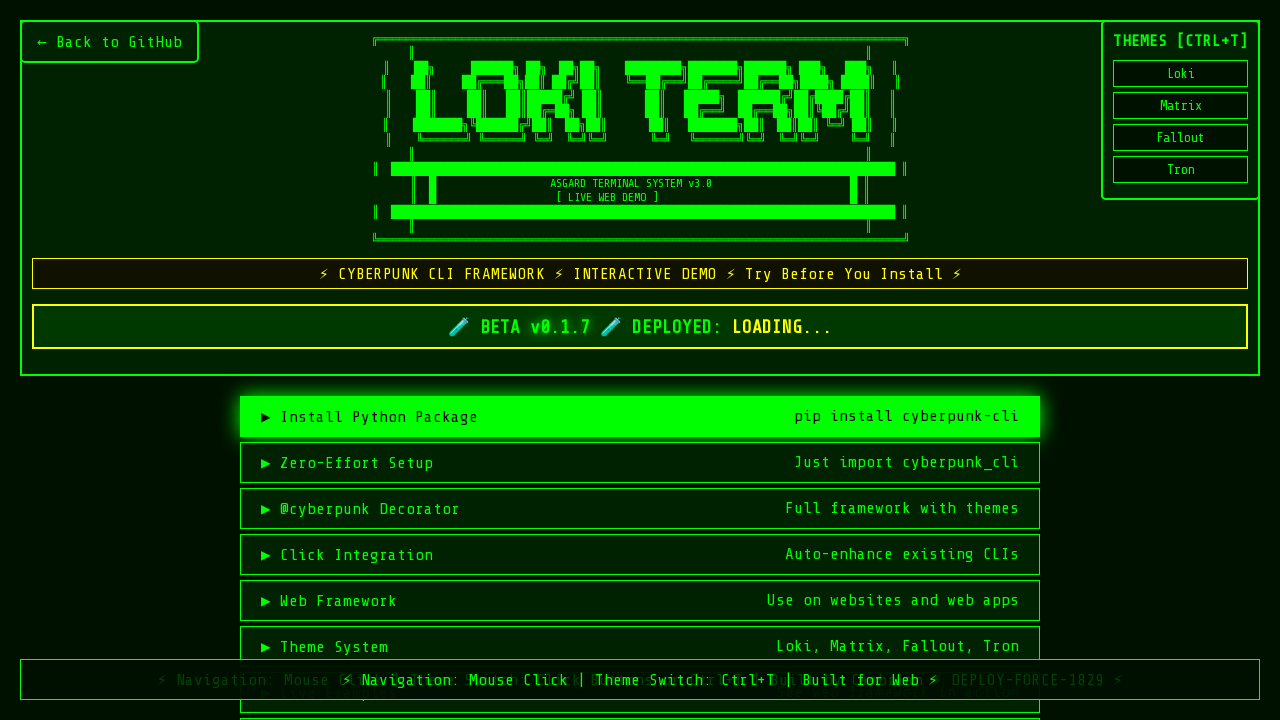